Navigates to calculator.net and clicks on the "Due Date Calculator" link by finding it among all links on the page

Starting URL: http://www.calculator.net/

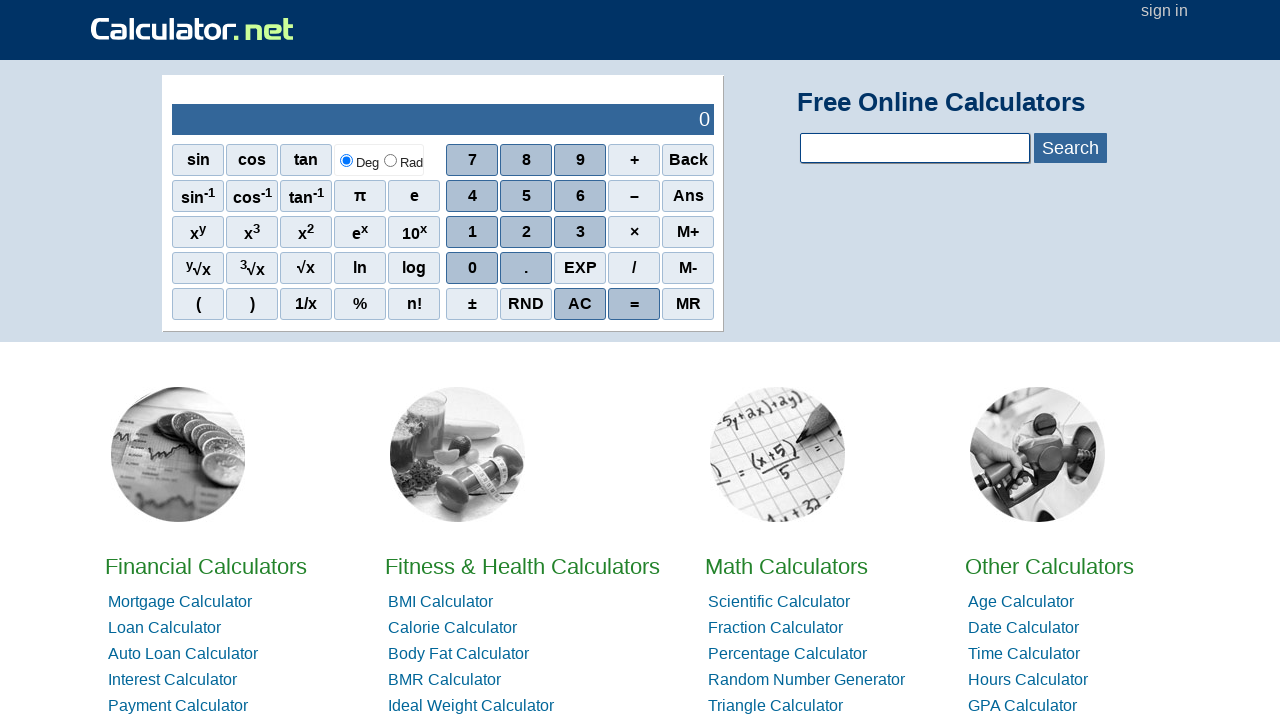

Waited for links to load on calculator.net
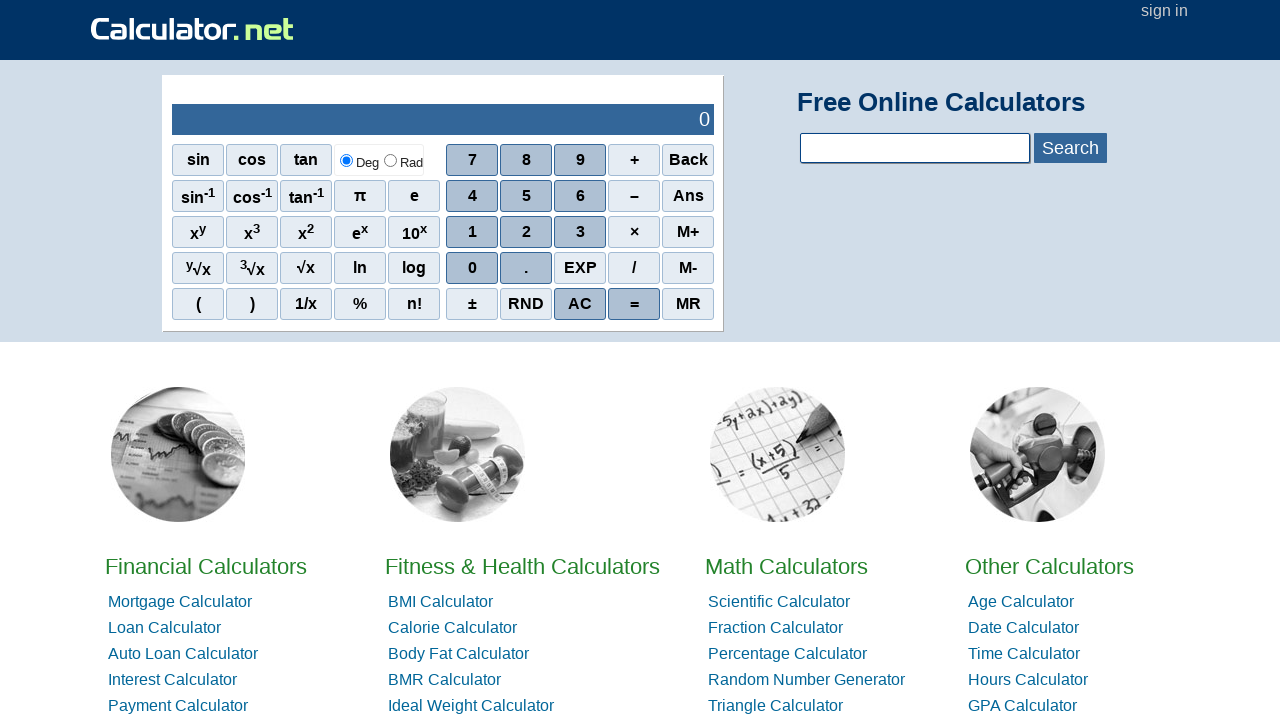

Clicked on 'Due Date Calculator' link at (460, 360) on a:text('Due Date Calculator')
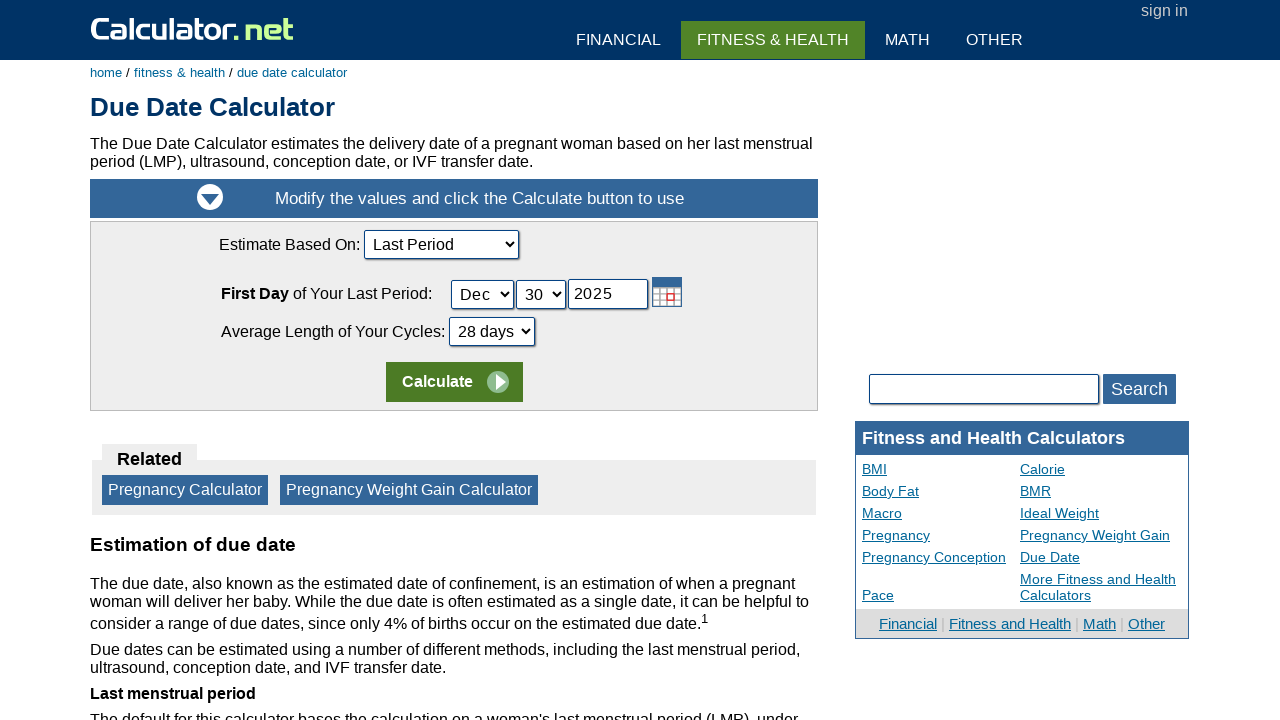

Waited for Due Date Calculator page to load
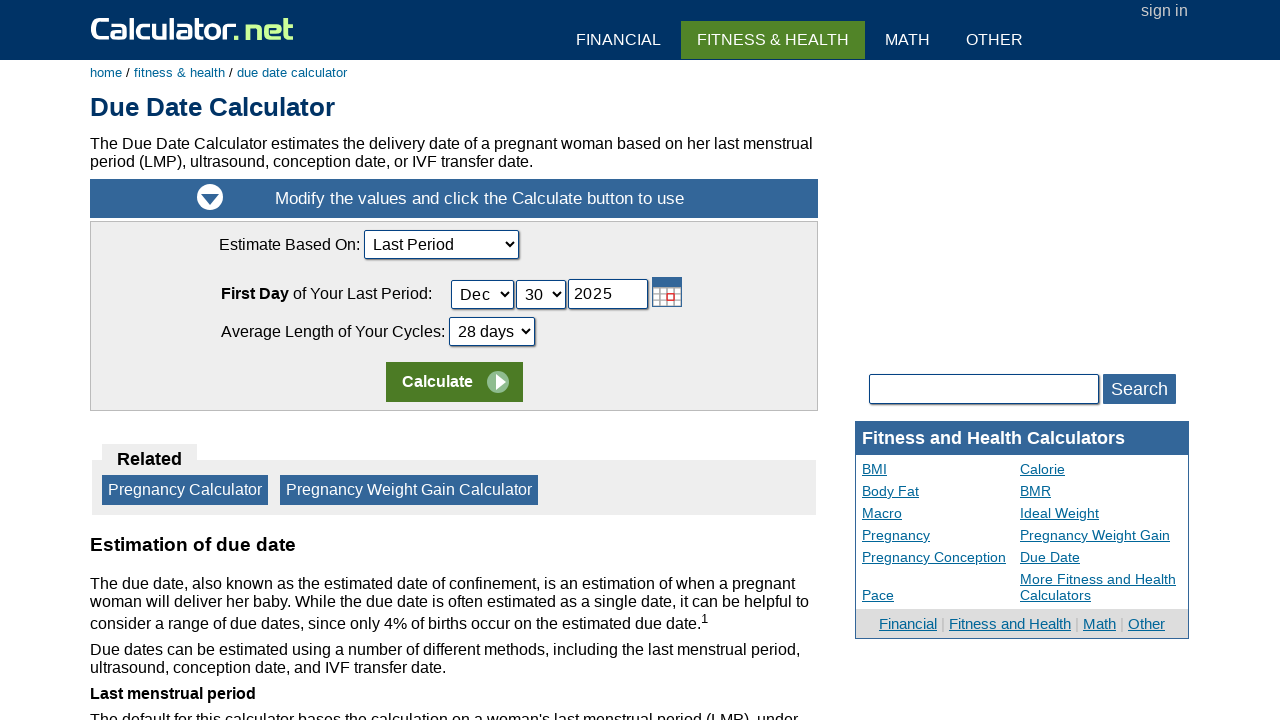

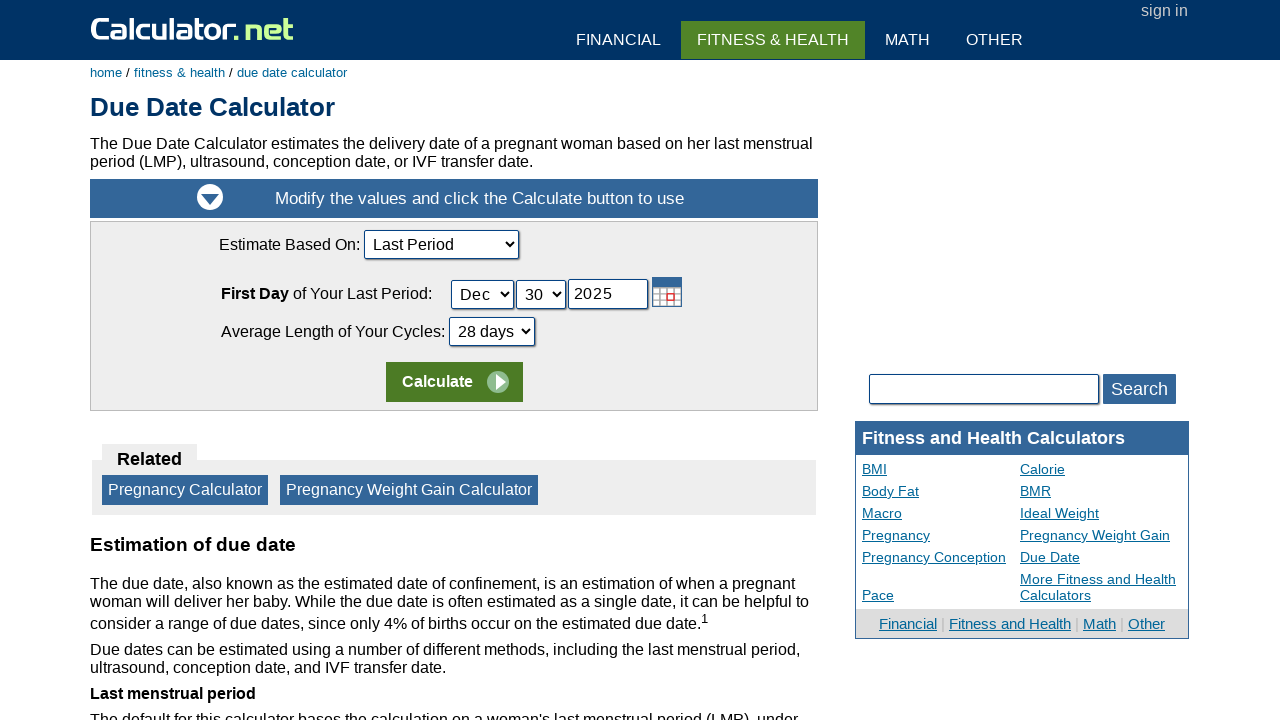